Tests basic elements form by entering user details and verifying the alert shows the concatenated information

Starting URL: http://automationbykrishna.com

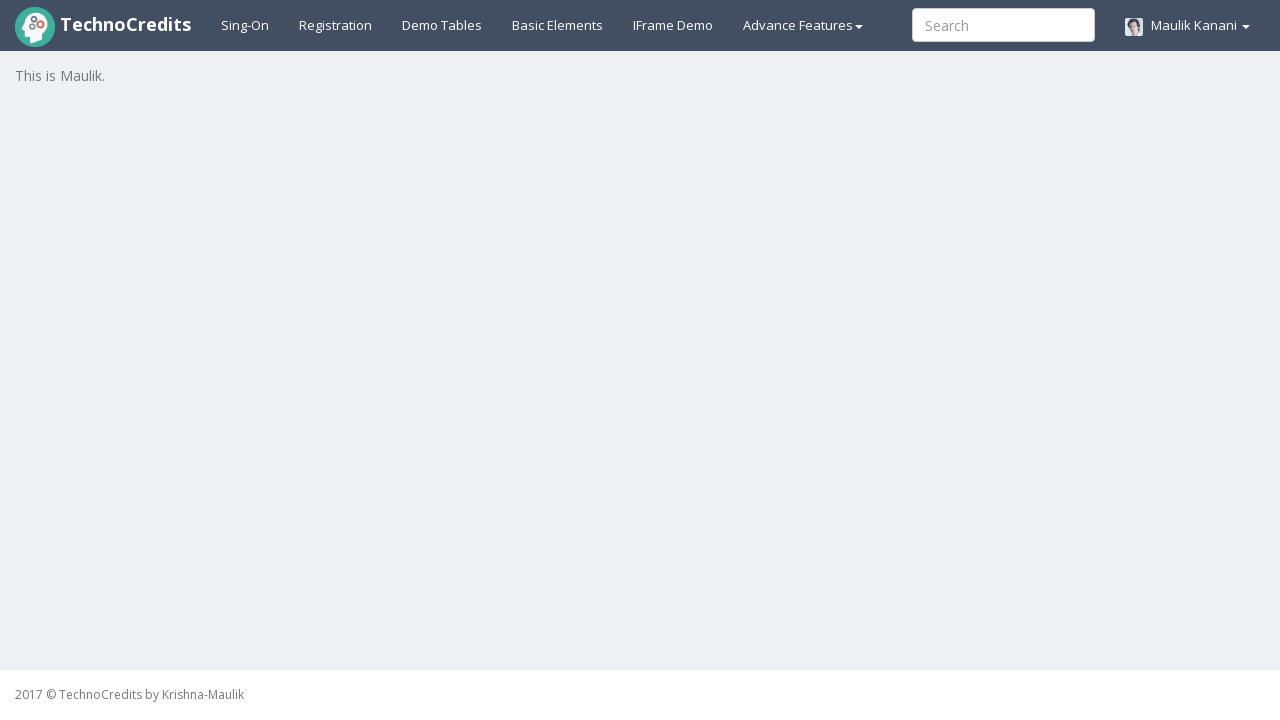

Clicked on Basic Elements link at (558, 25) on xpath=//a[@id='basicelements']
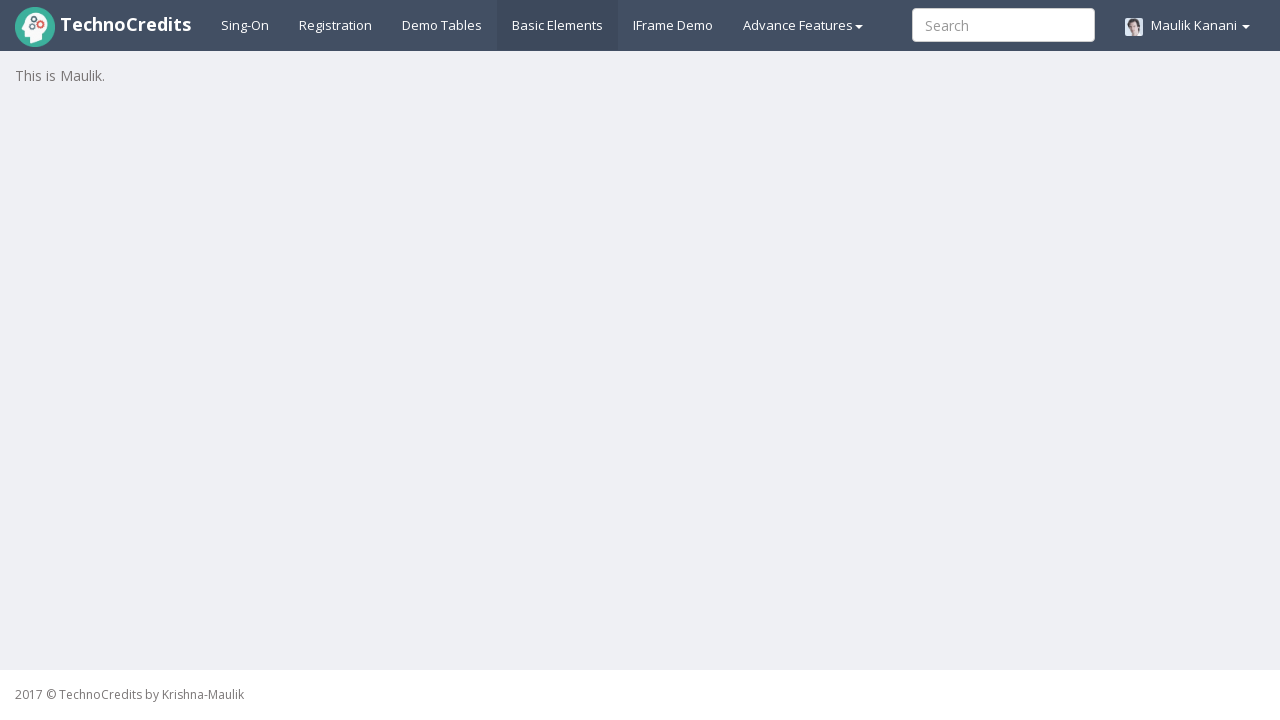

Waited 2 seconds for page to load
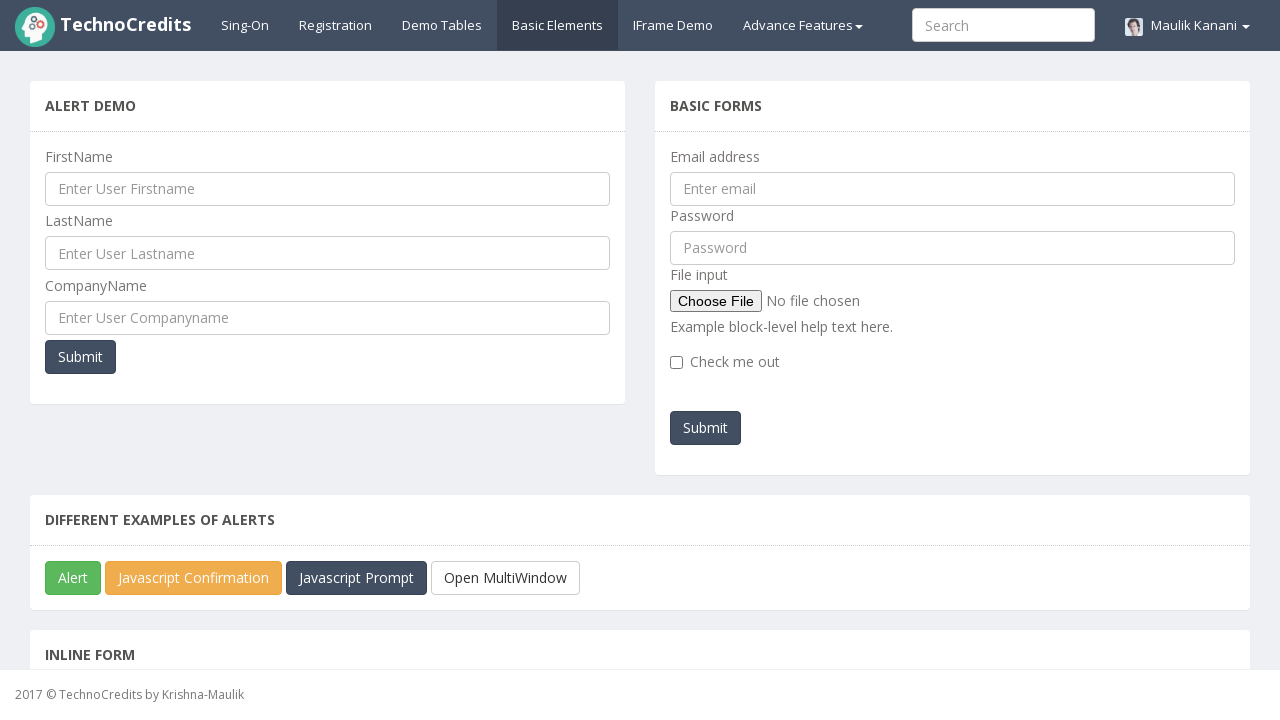

Filled first name field with 'John' on //input[@id='UserFirstName']
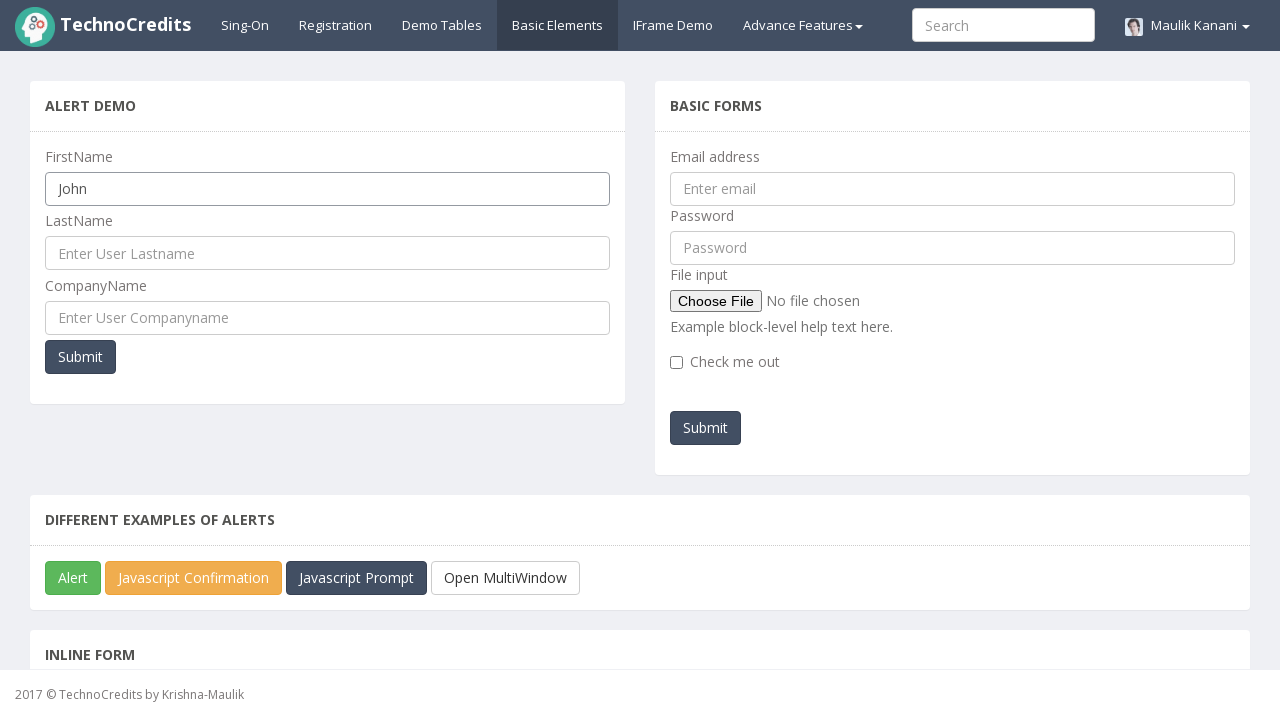

Filled last name field with 'Smith' on //input[@id='UserLastName']
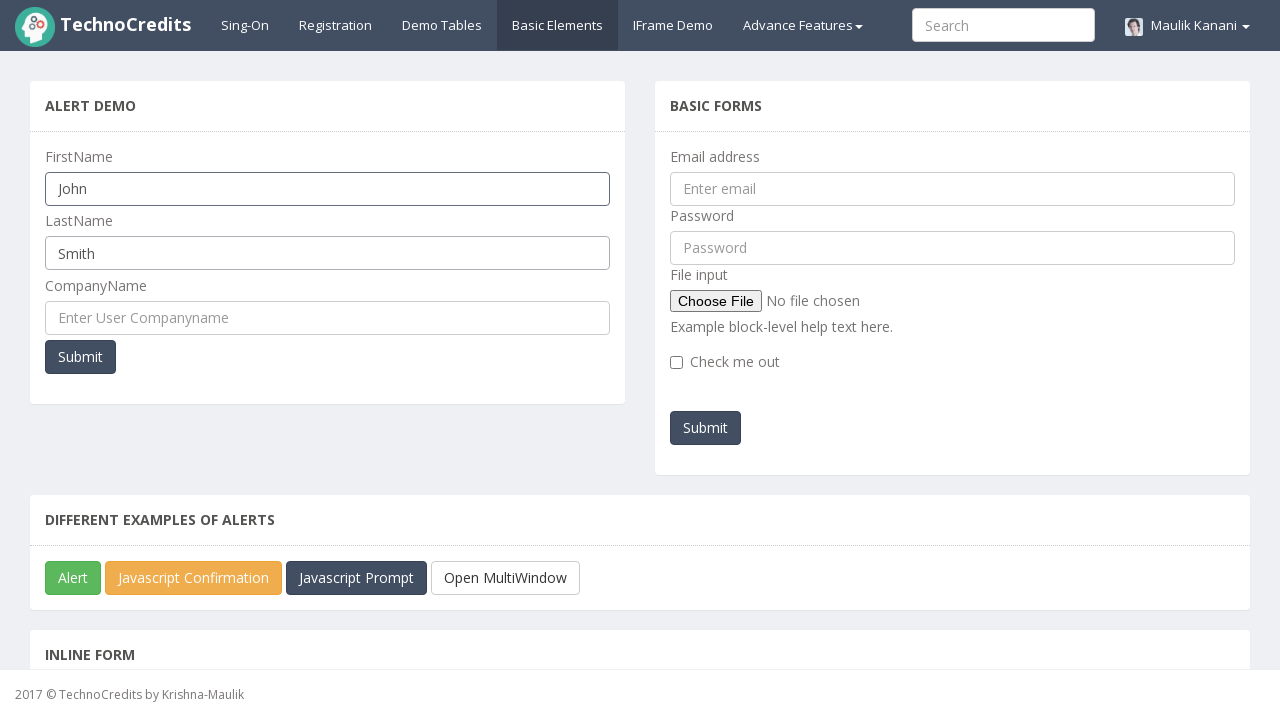

Filled company name field with 'TechCorp' on //input[@id='UserCompanyName']
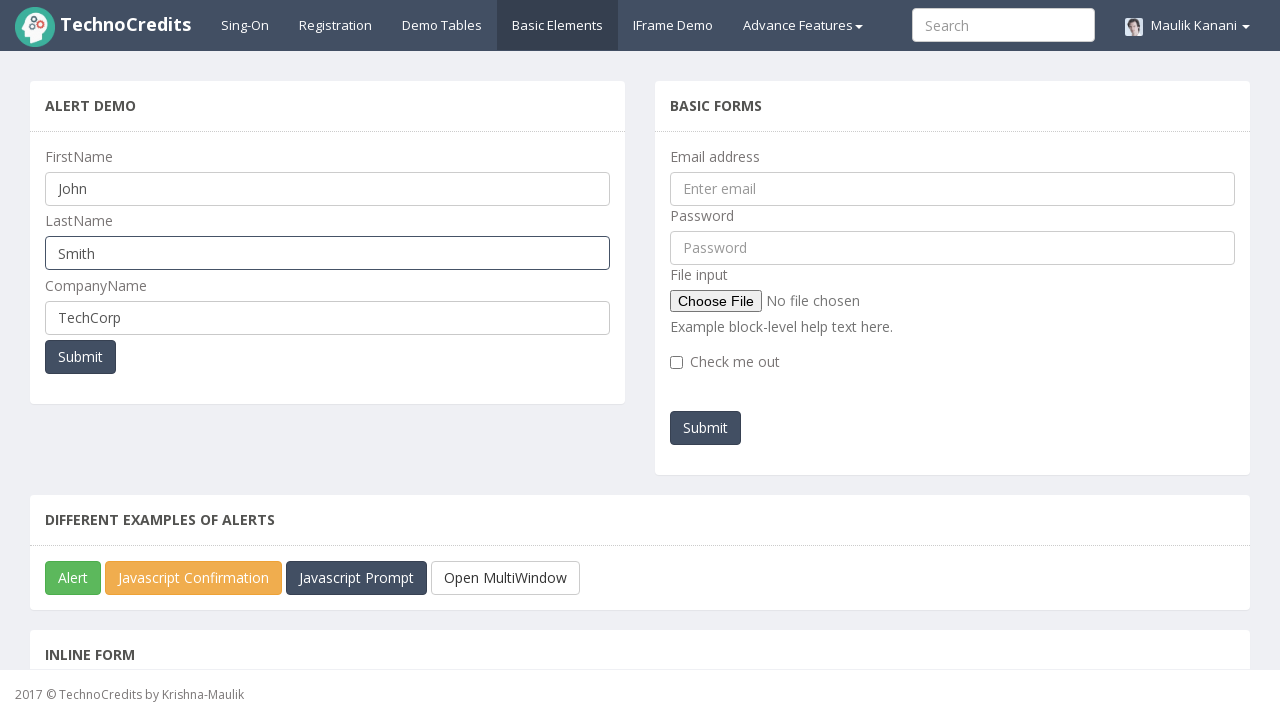

Clicked submit button at (80, 357) on xpath=//button[@type='submit']
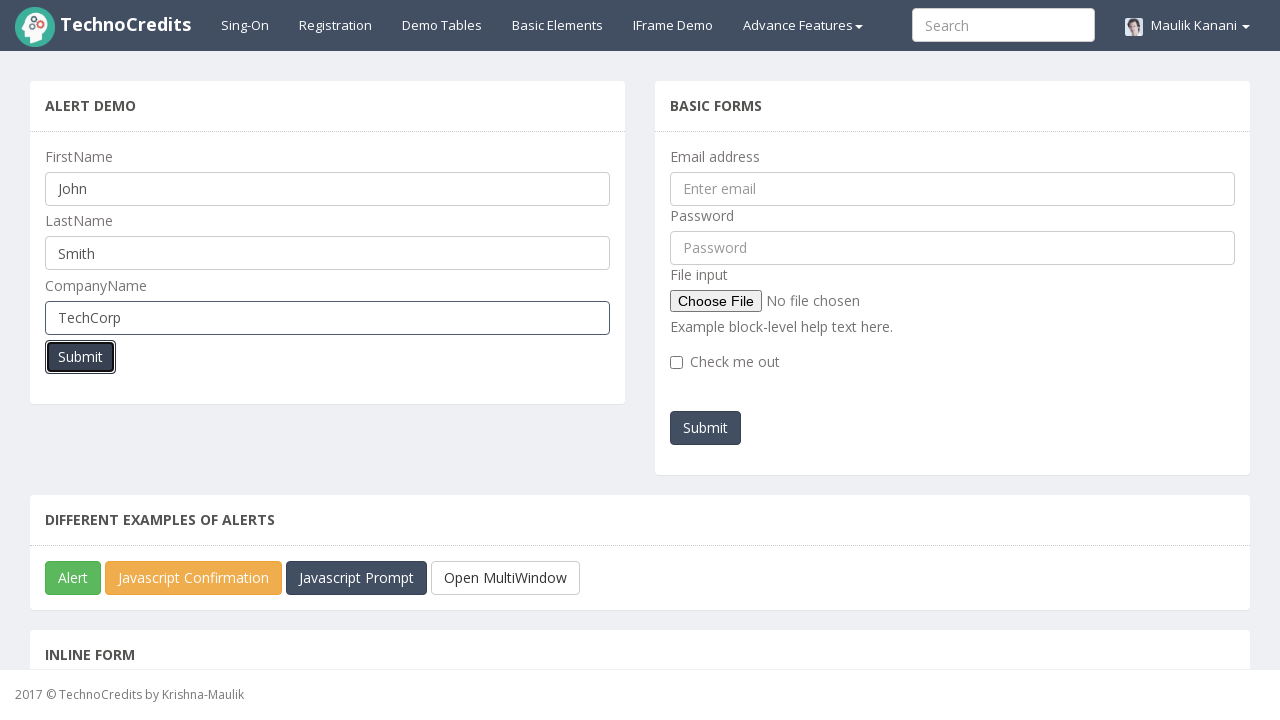

Set up alert dialog handler to accept alerts
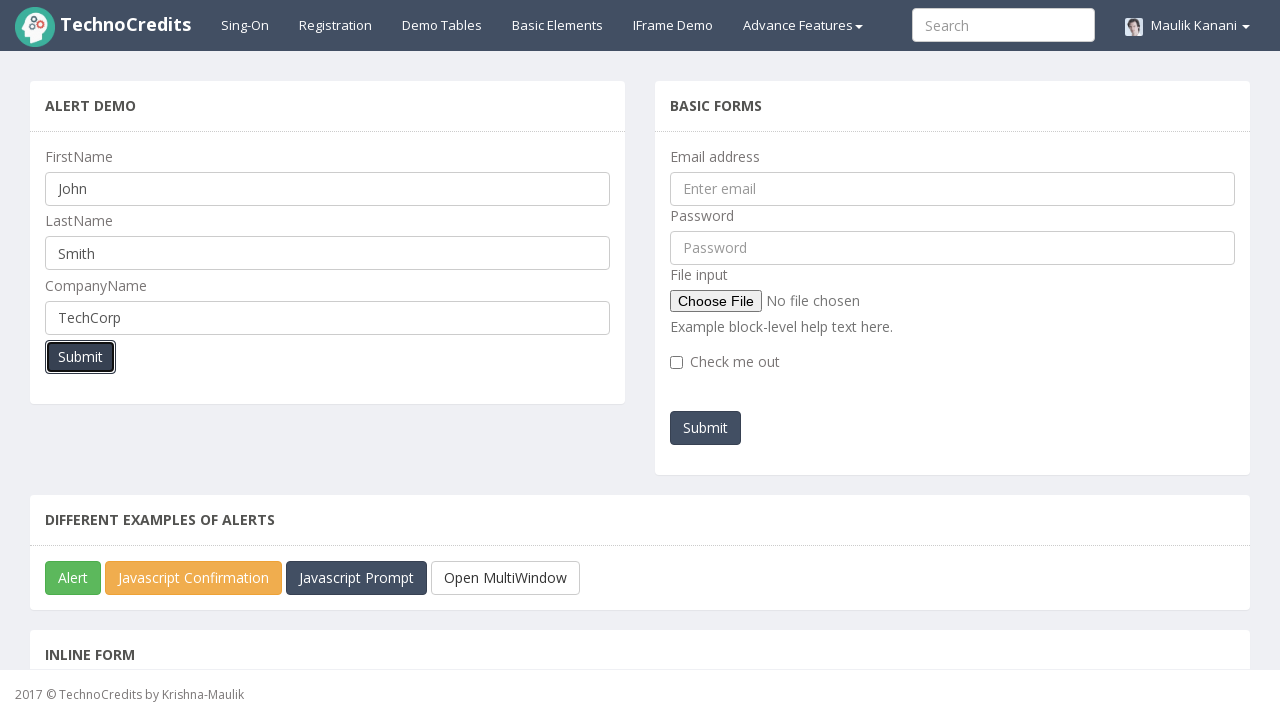

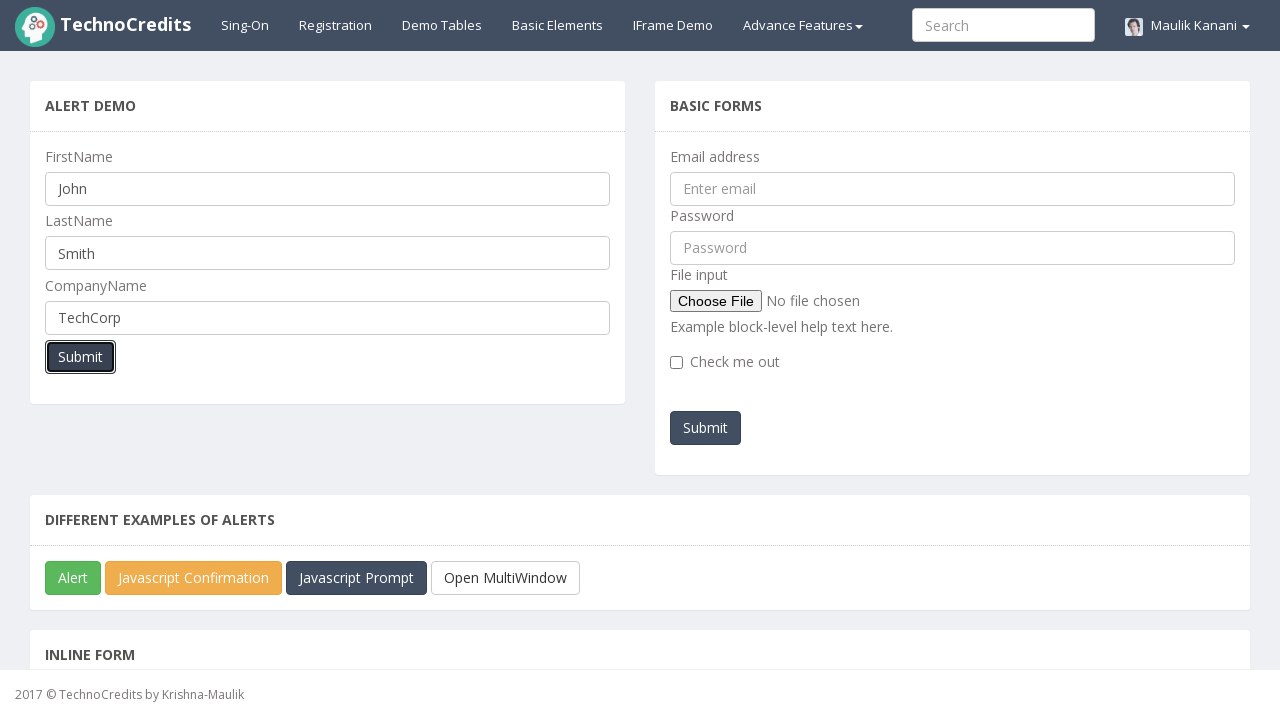